Tests sorting the Due column in descending order by clicking the column header twice and verifying the values are ordered correctly

Starting URL: http://the-internet.herokuapp.com/tables

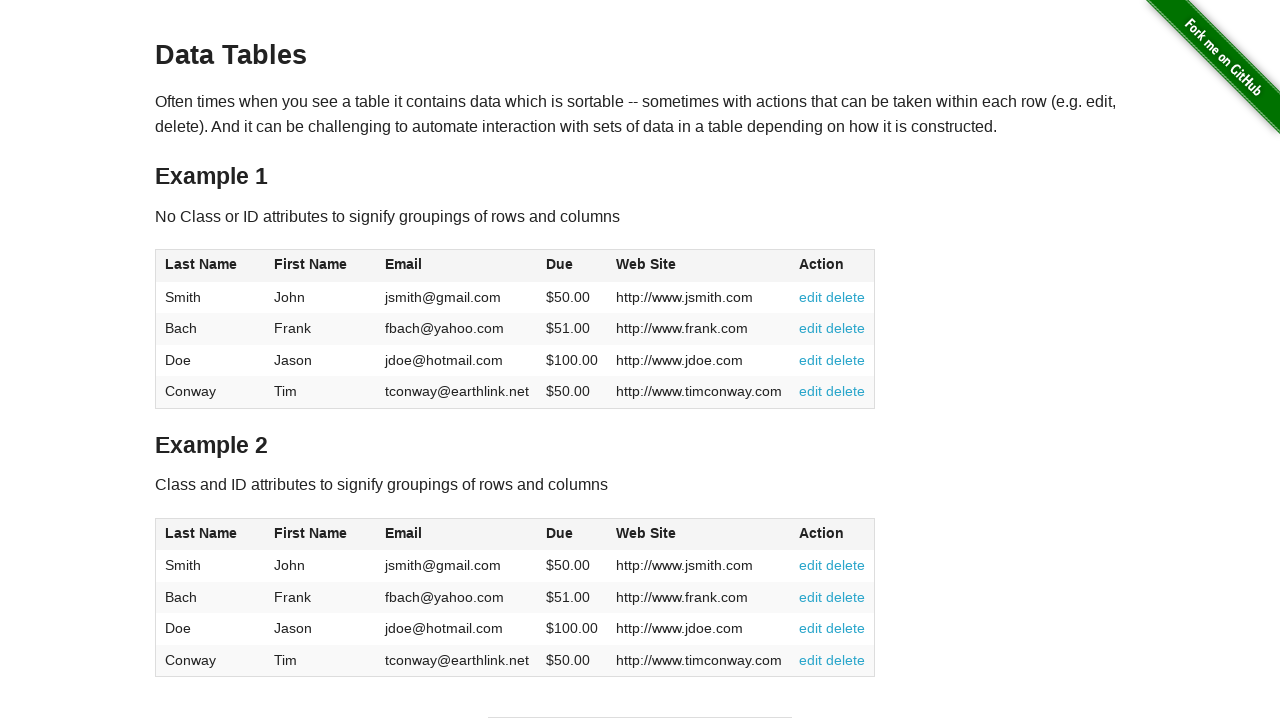

Clicked Due column header (first click) at (572, 266) on #table1 thead tr th:nth-of-type(4)
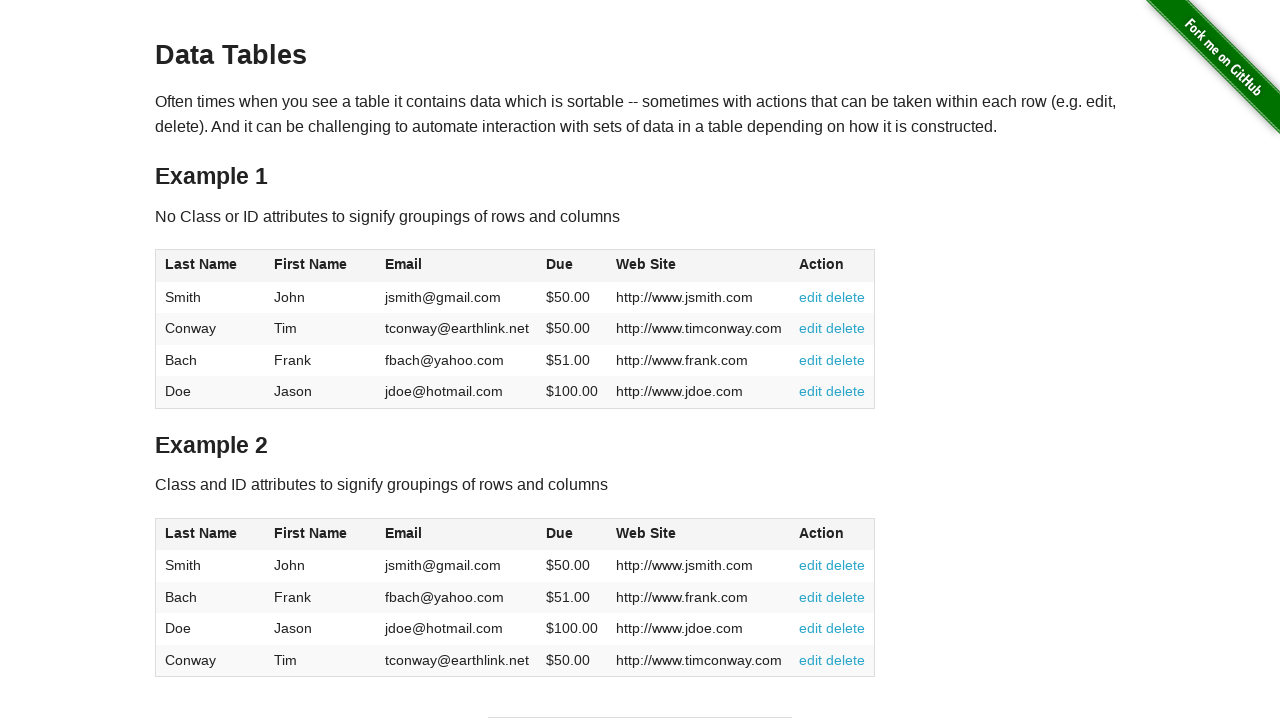

Clicked Due column header (second click to sort descending) at (572, 266) on #table1 thead tr th:nth-of-type(4)
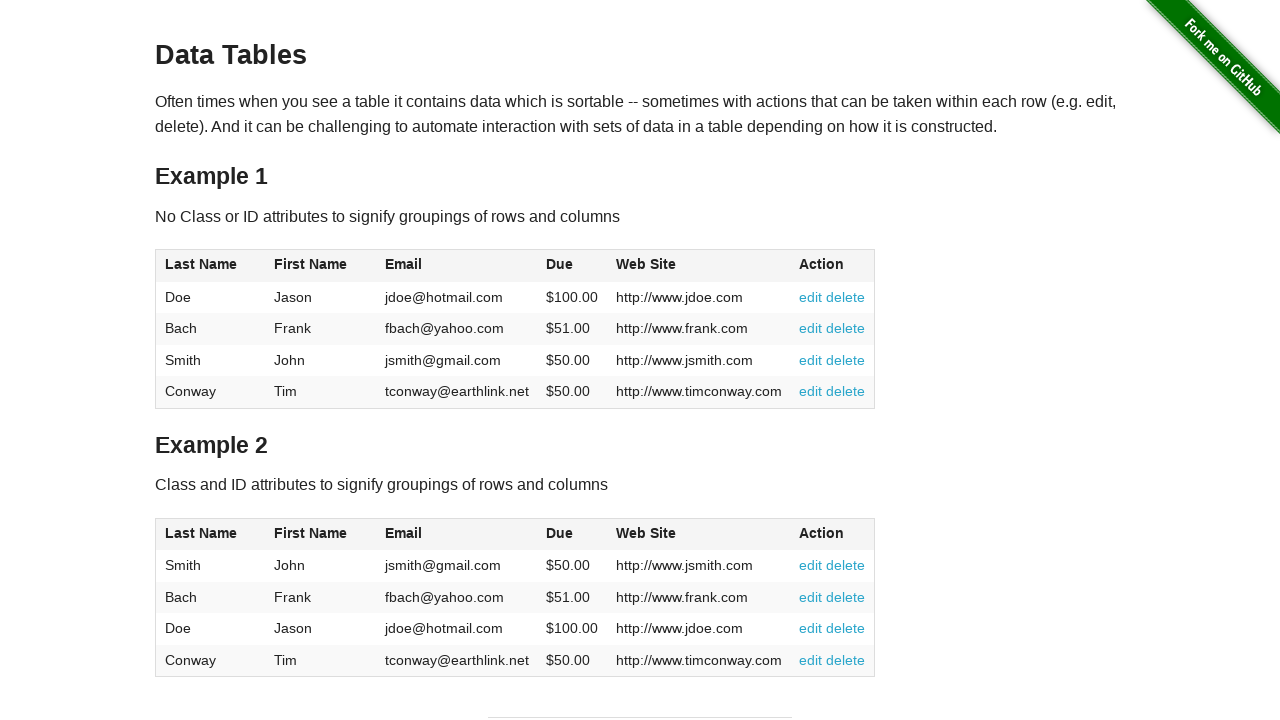

Due column cells loaded and ready
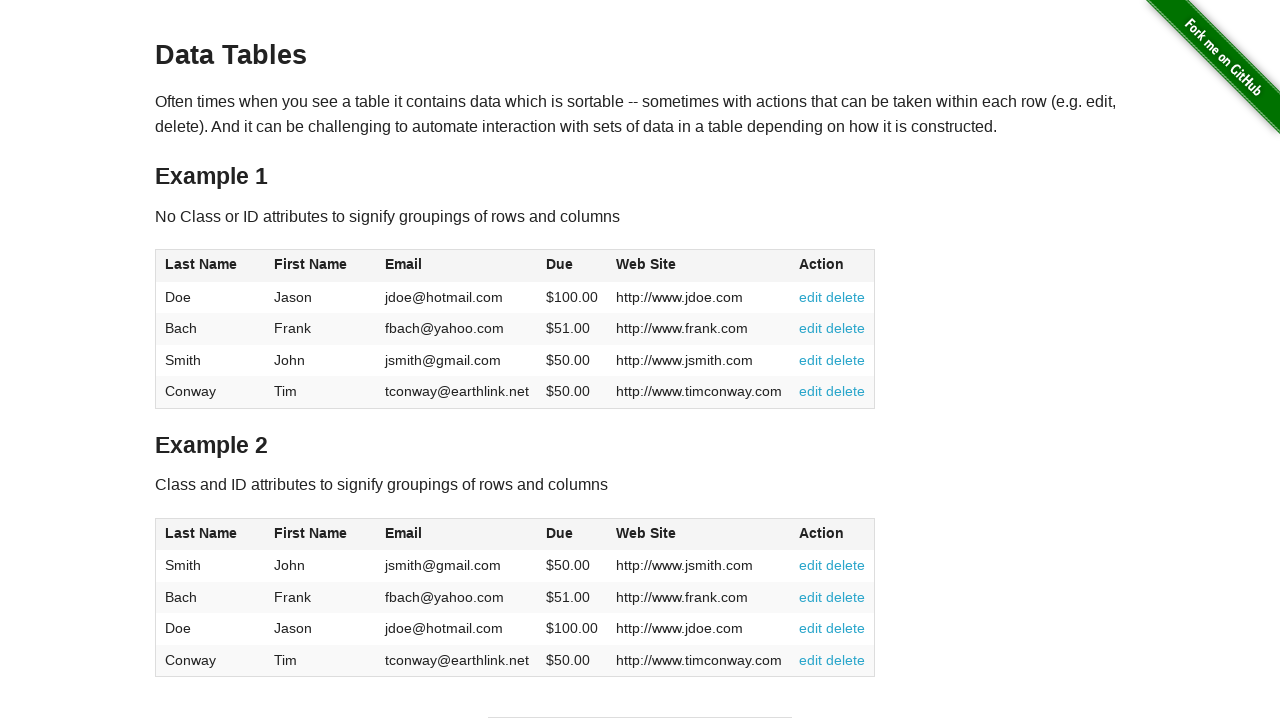

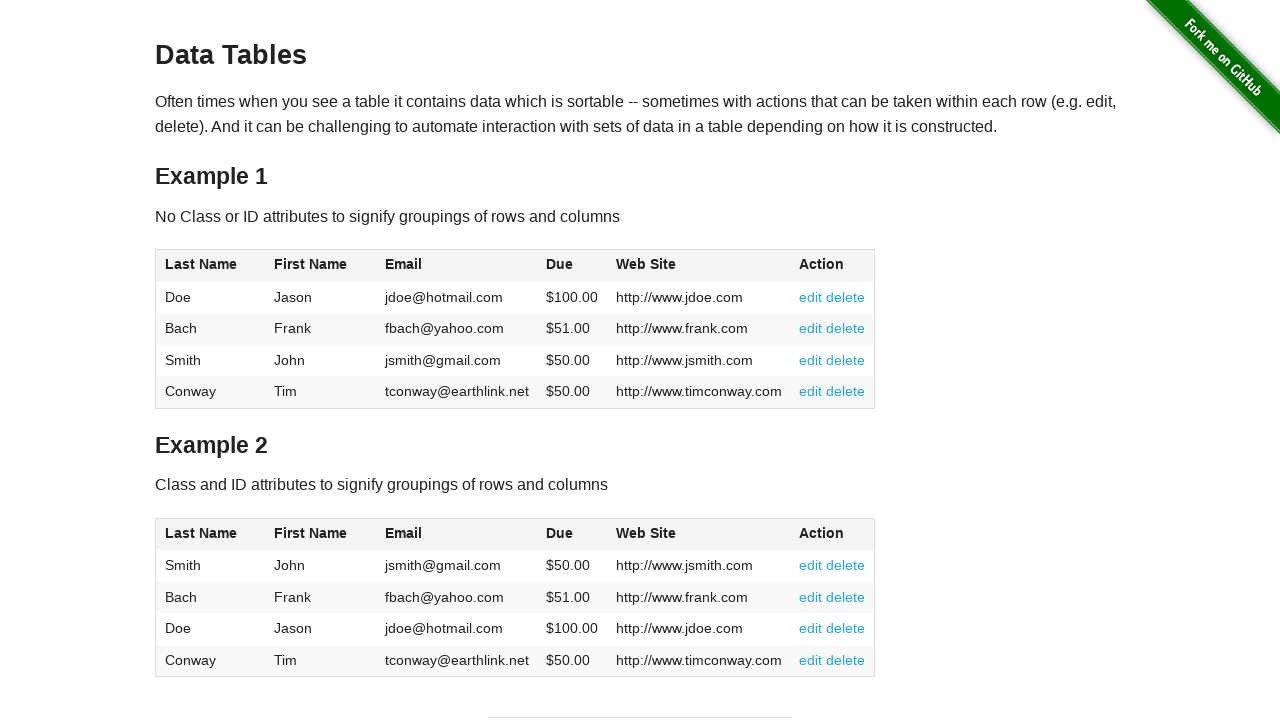